Tests registration form validation when confirmation email doesn't match the original email

Starting URL: https://alada.vn/tai-khoan/dang-ky.html/

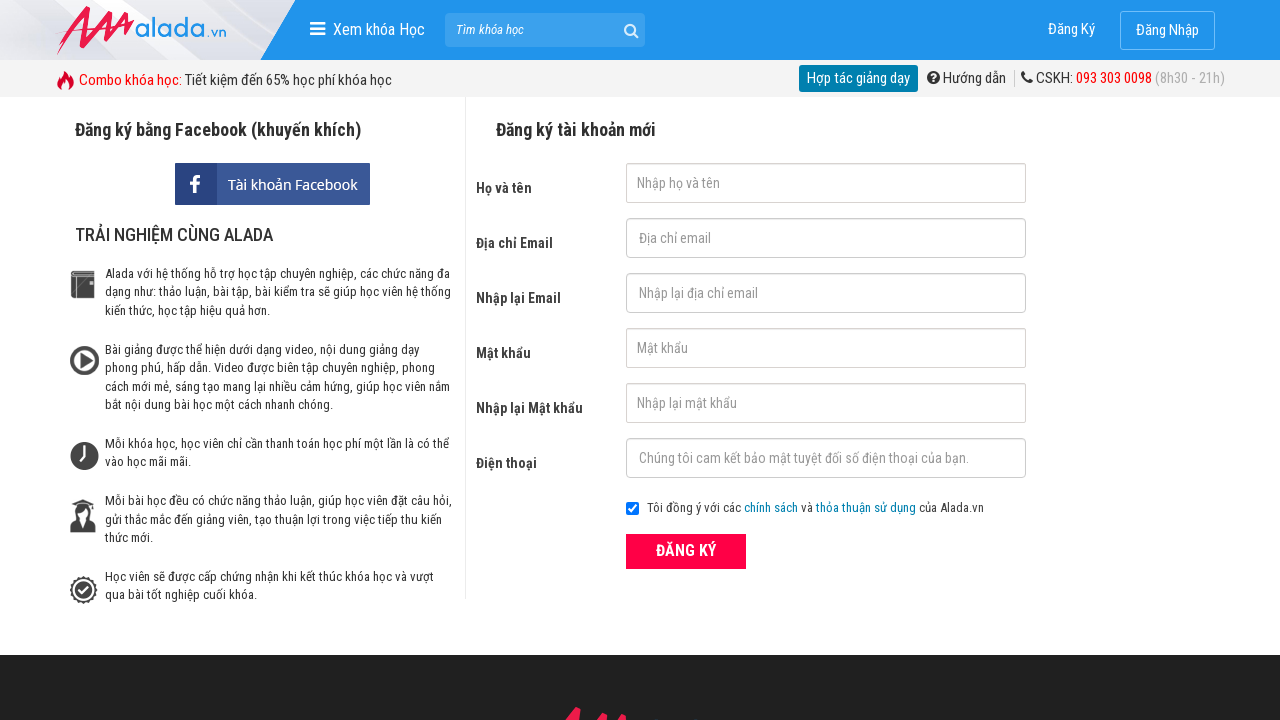

Filled name field with 'Trong' on input#txtFirstname
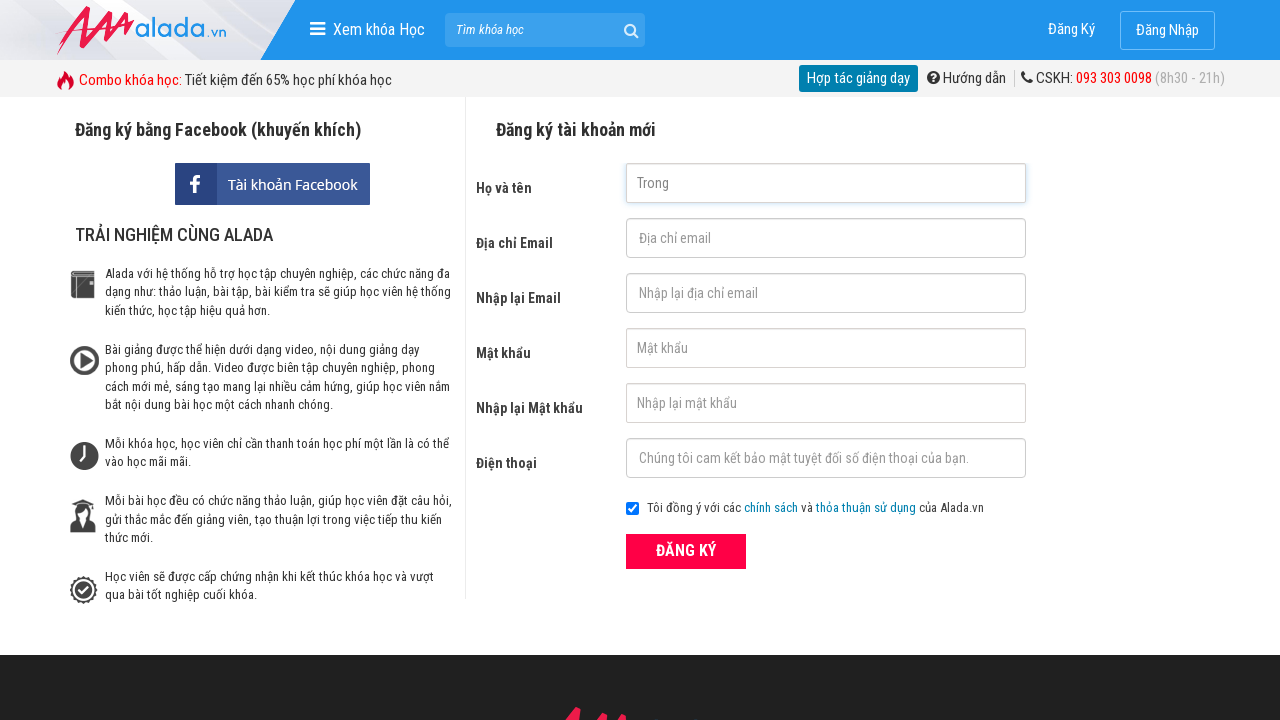

Filled email field with 'trong@yahoo.com' on input#txtEmail
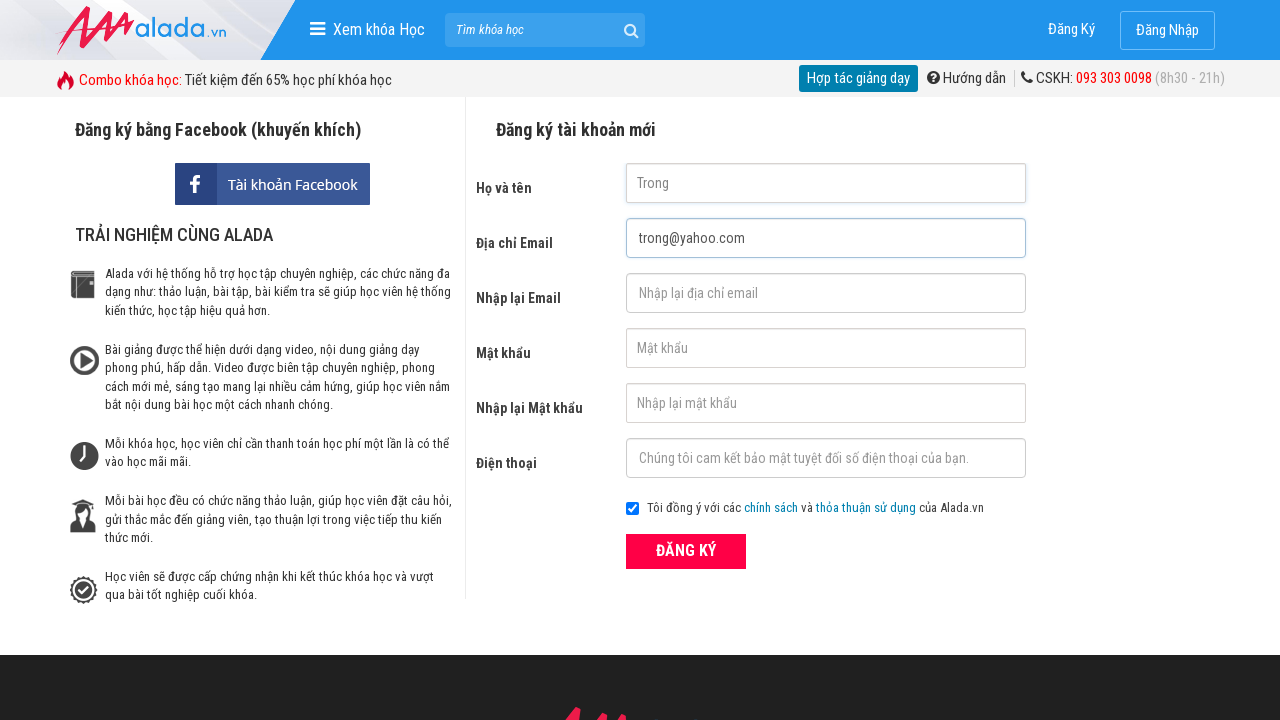

Filled confirmation email field with mismatched email 'trong@yahoo.net' on input#txtCEmail
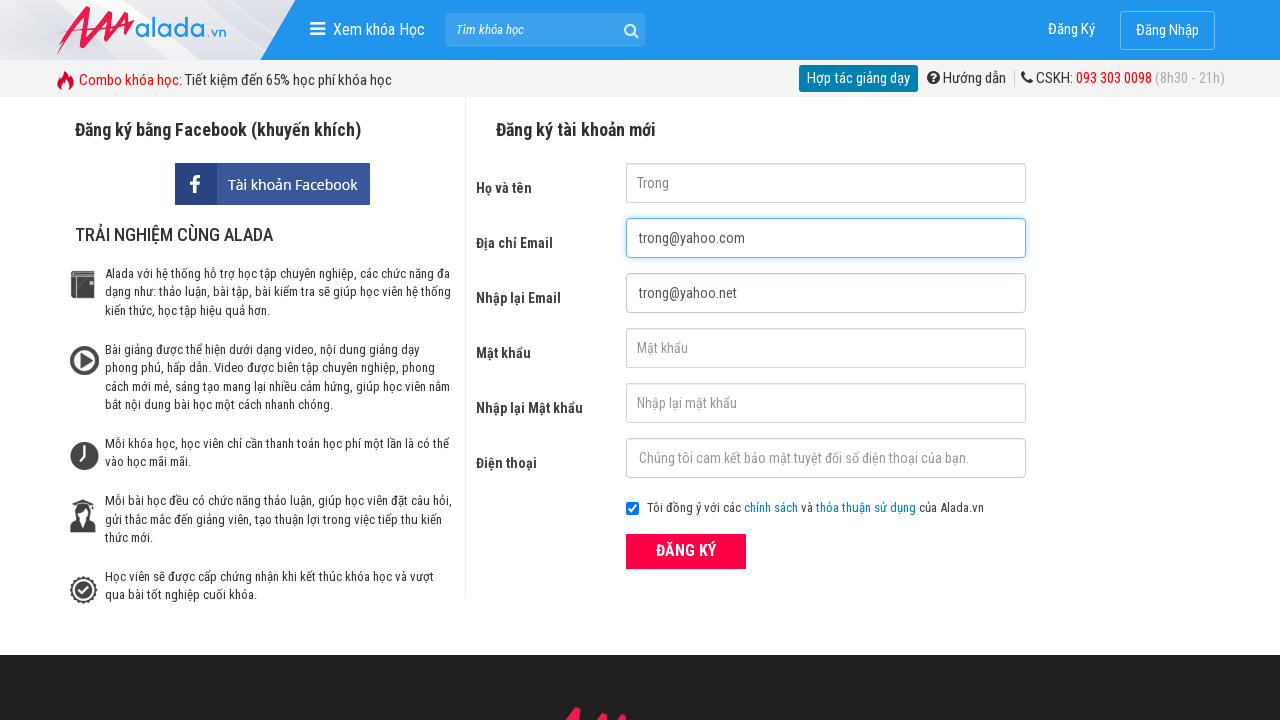

Clicked submit button to attempt registration at (686, 551) on div.field_btn button[type='submit']
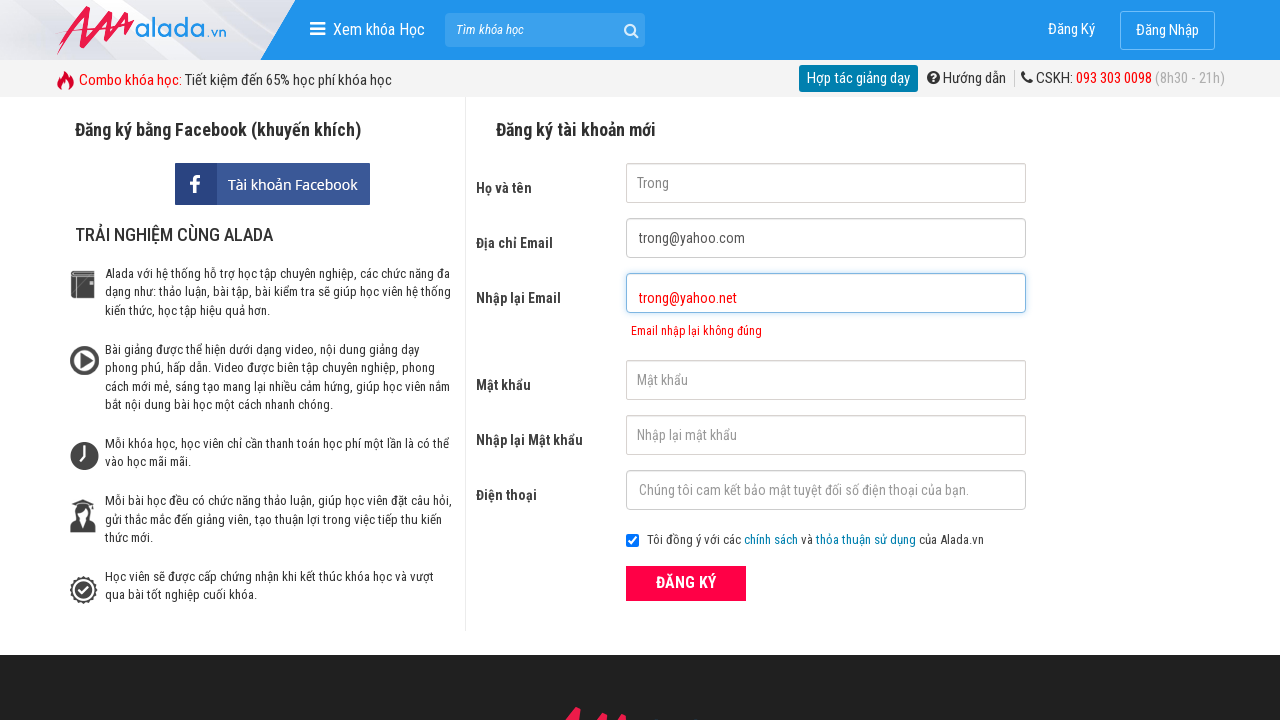

Confirmation email error message appeared validating mismatch detection
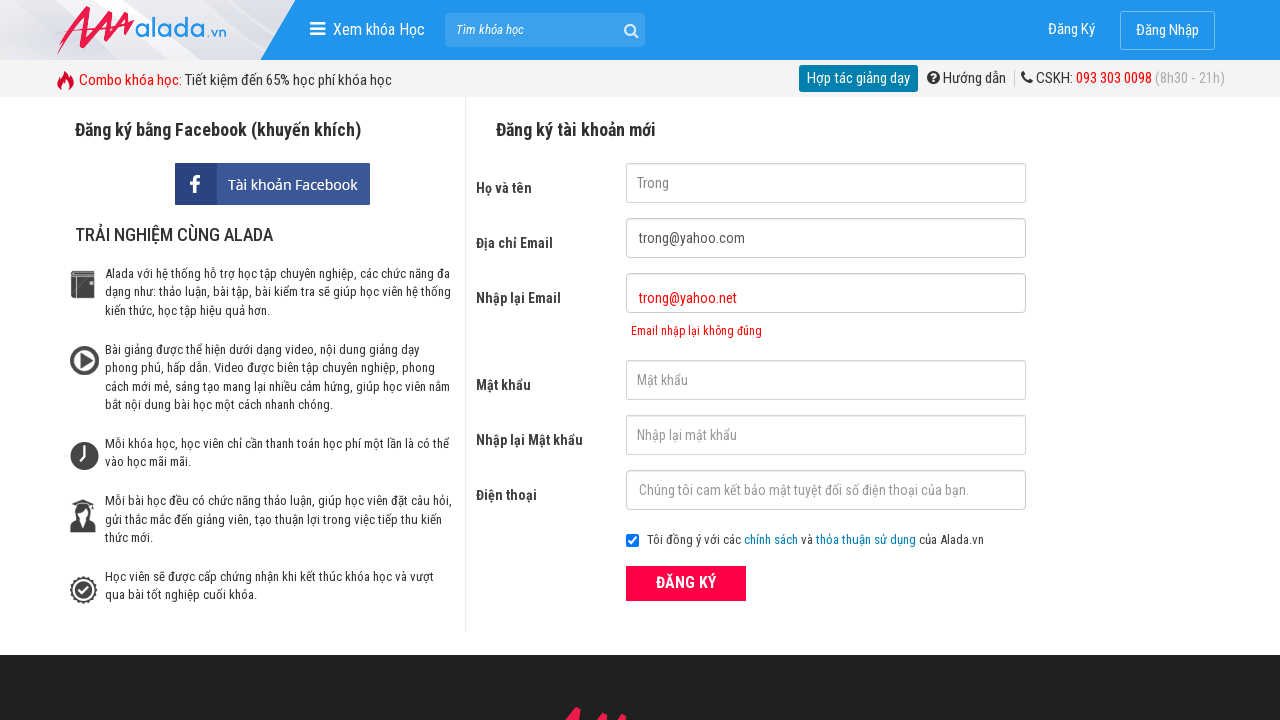

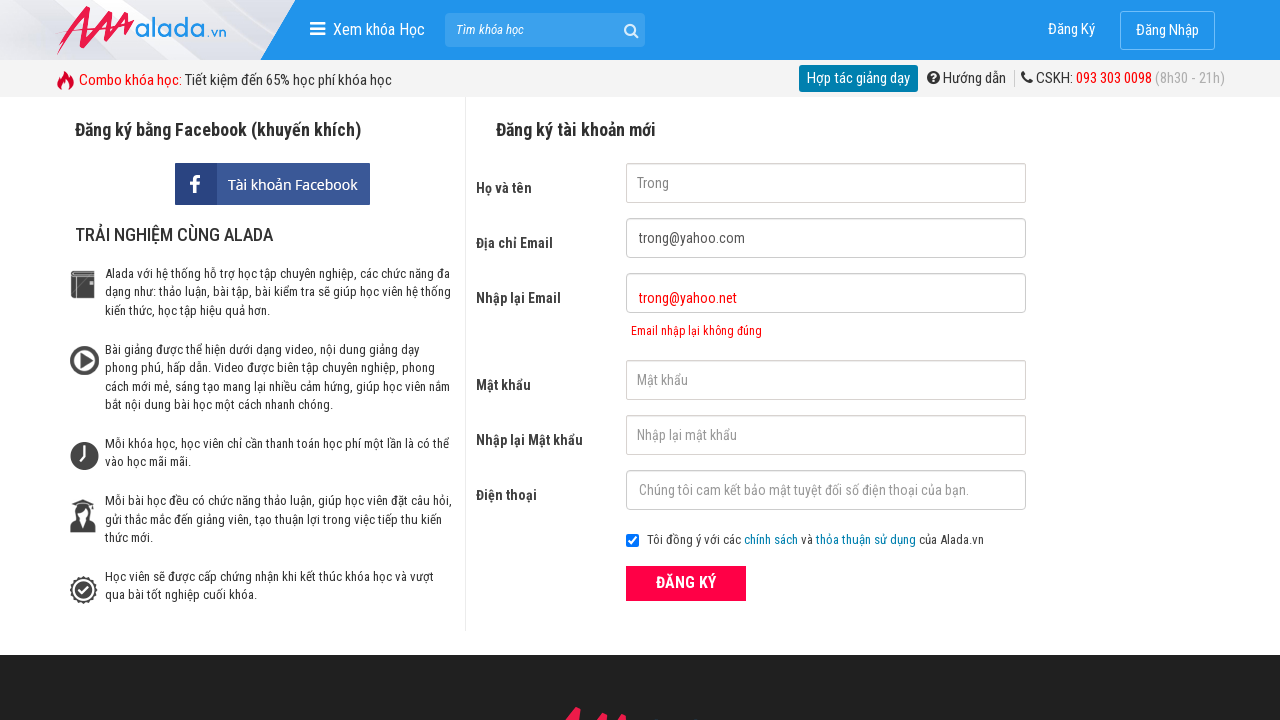